Tests JavaScript prompt dialog handling by clicking a button to trigger a prompt, entering text into the prompt, accepting it, and verifying the result is displayed

Starting URL: https://the-internet.herokuapp.com/javascript_alerts

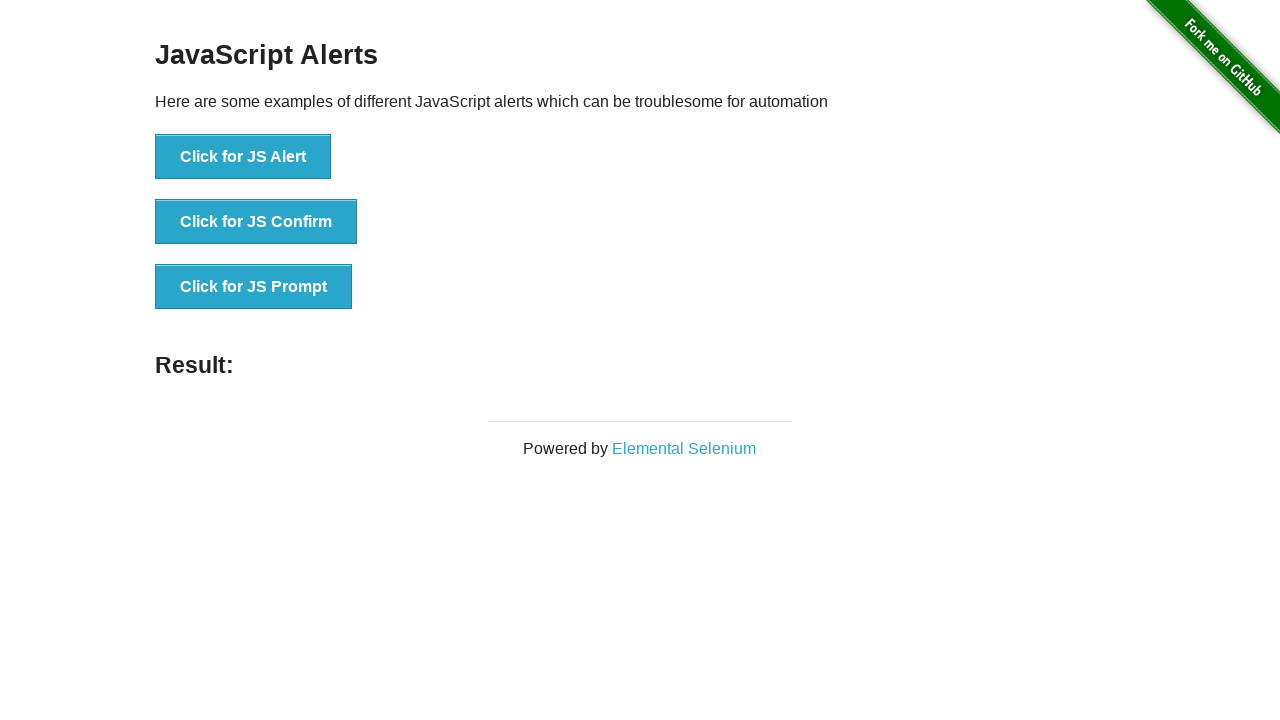

Clicked button to trigger JavaScript prompt dialog at (254, 287) on xpath=//button[@onclick='jsPrompt()']
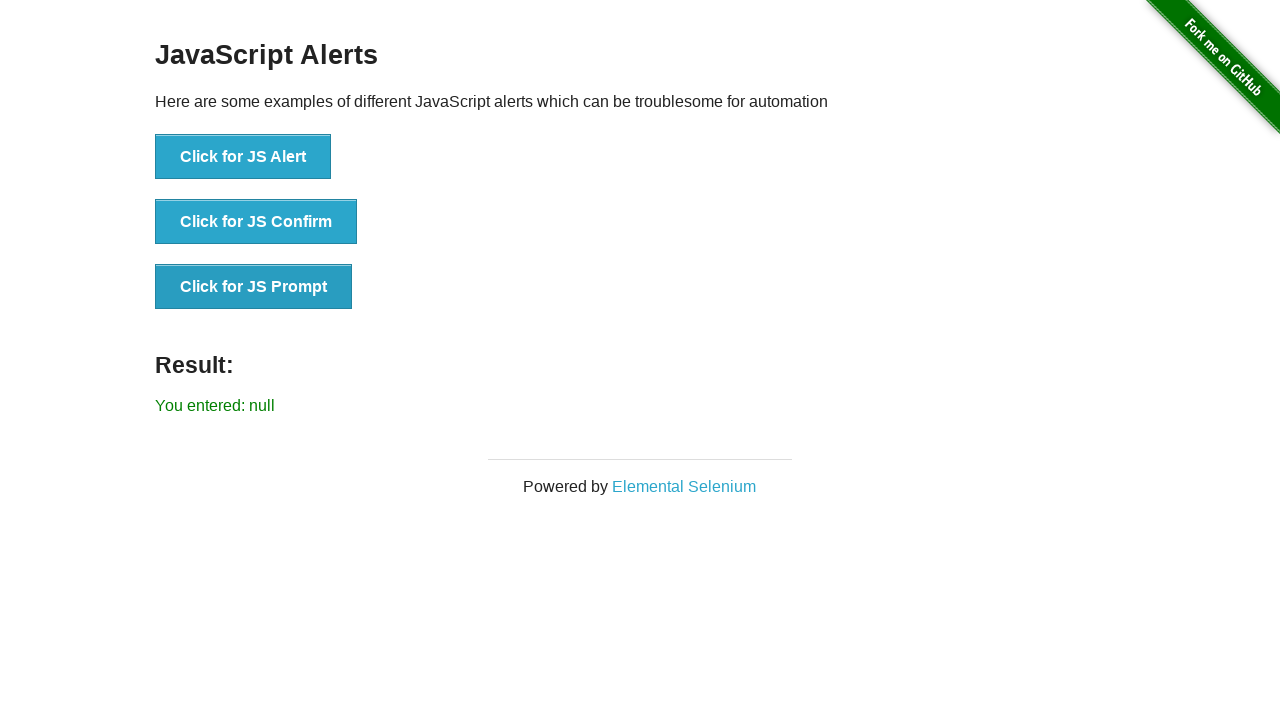

Set up dialog handler to accept prompt with text 'Mainak is stronger smarter better'
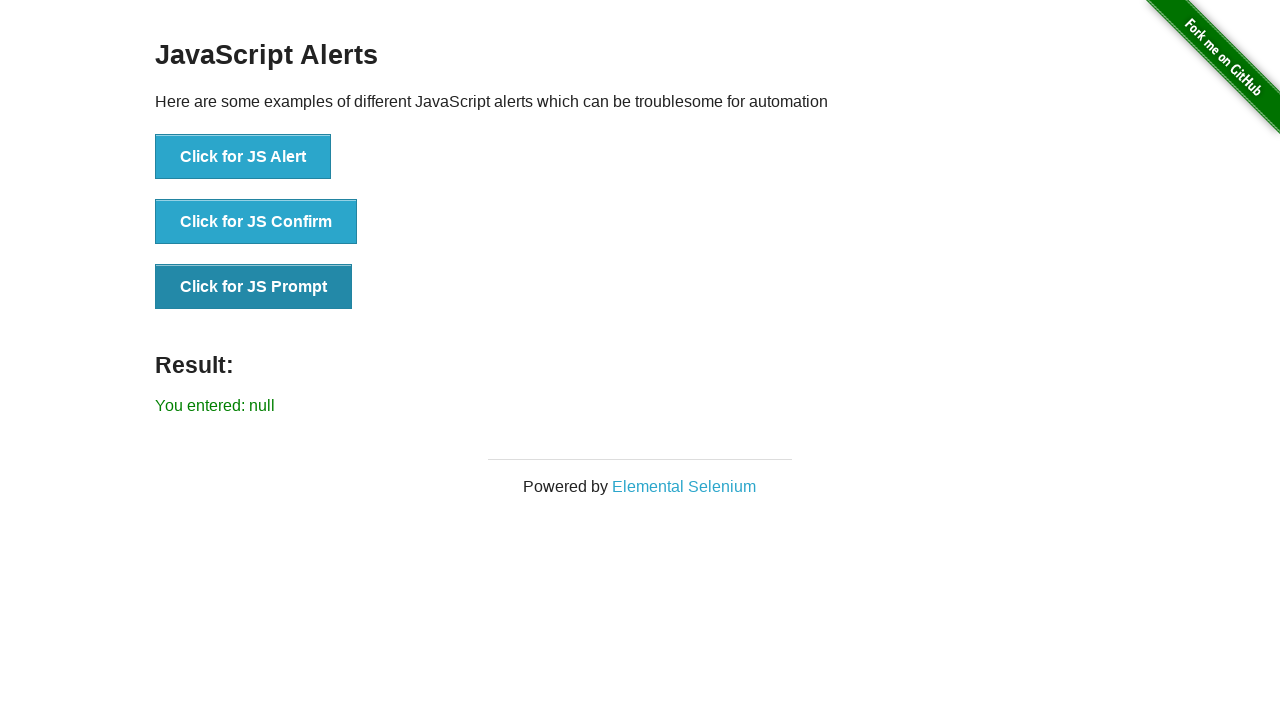

Clicked button again to trigger the prompt dialog at (254, 287) on xpath=//button[@onclick='jsPrompt()']
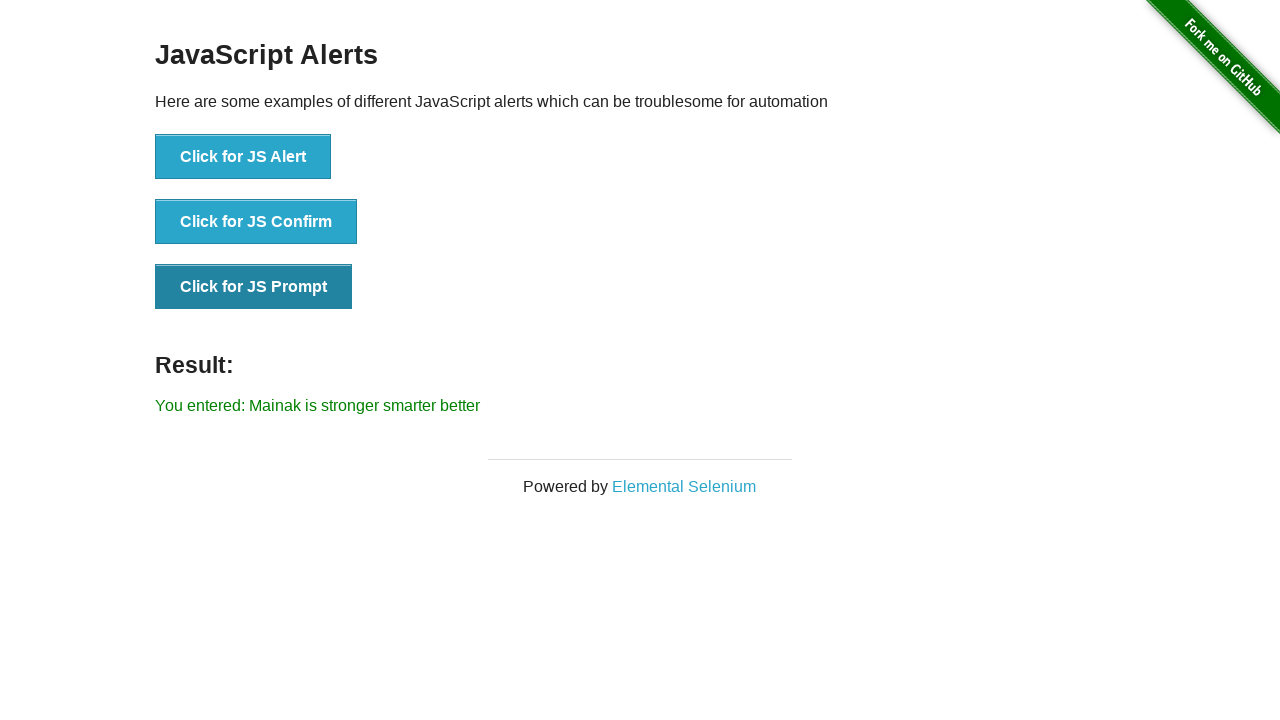

Result element loaded and is visible on page
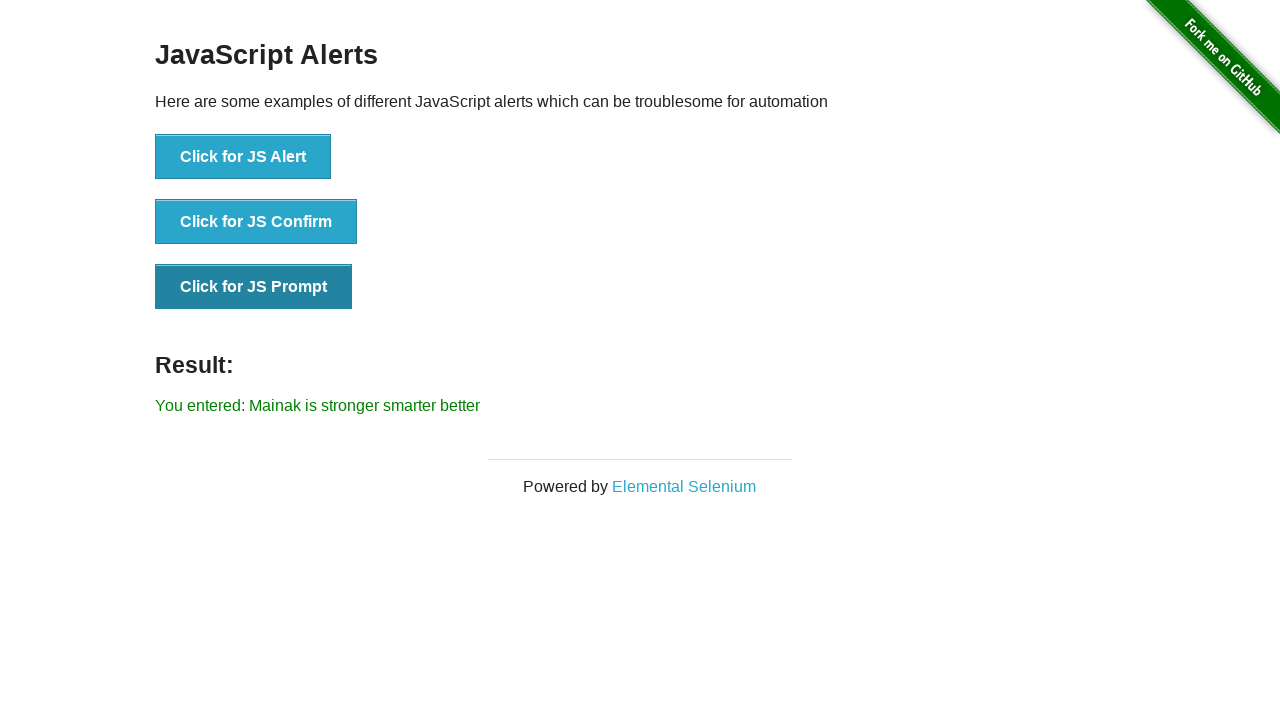

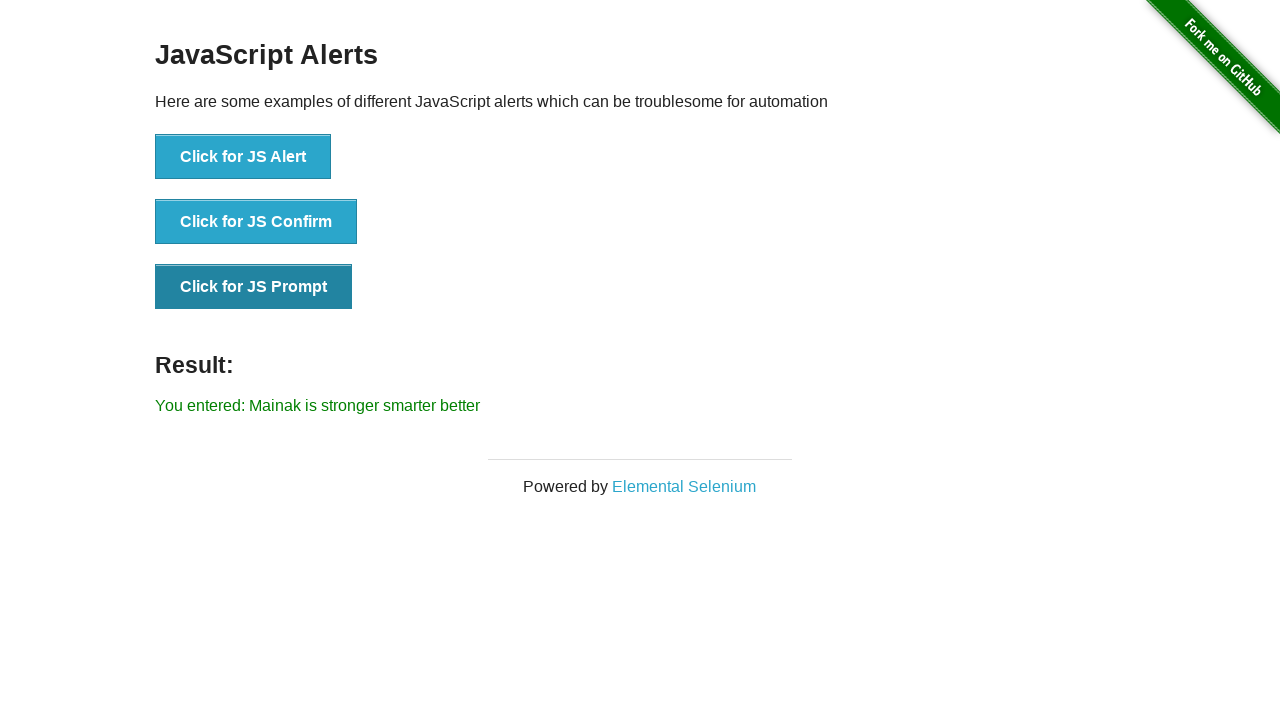